Tests cookie management functionality by adding a custom cookie to the browser context and verifying it was added correctly.

Starting URL: https://www.tcs.com/

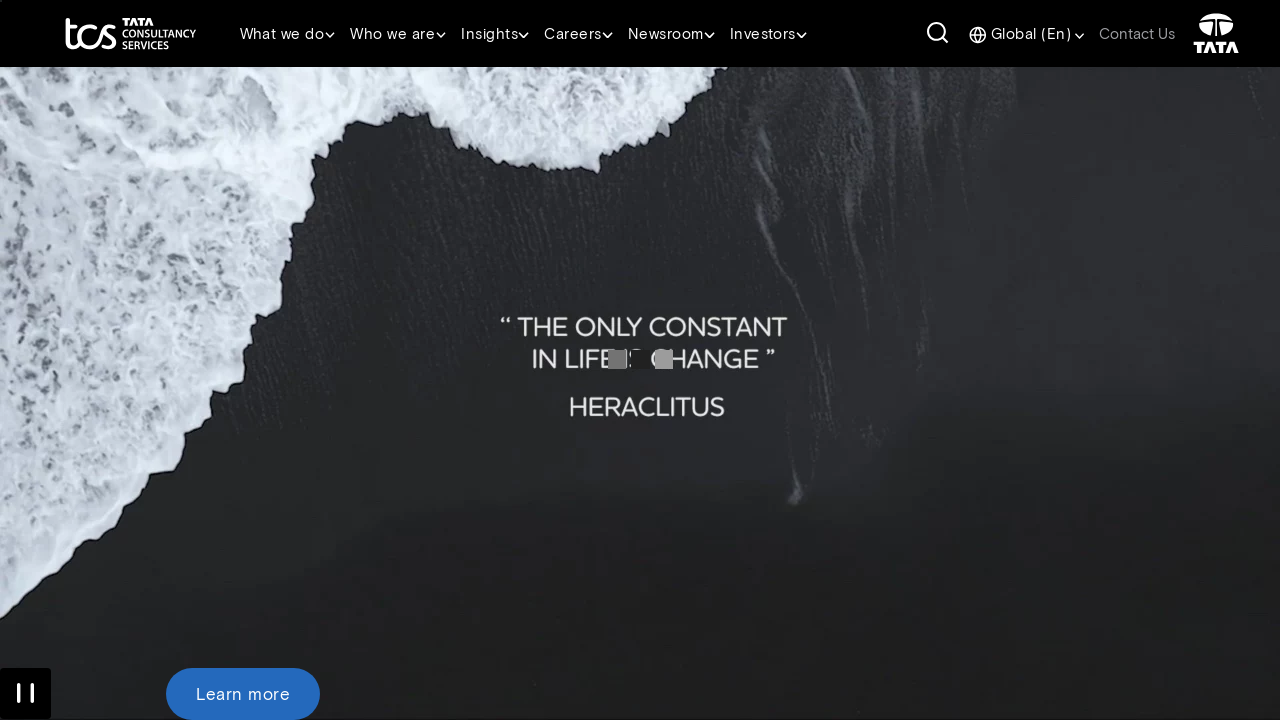

Added custom cookie 'company' with value 'Wipro' to browser context
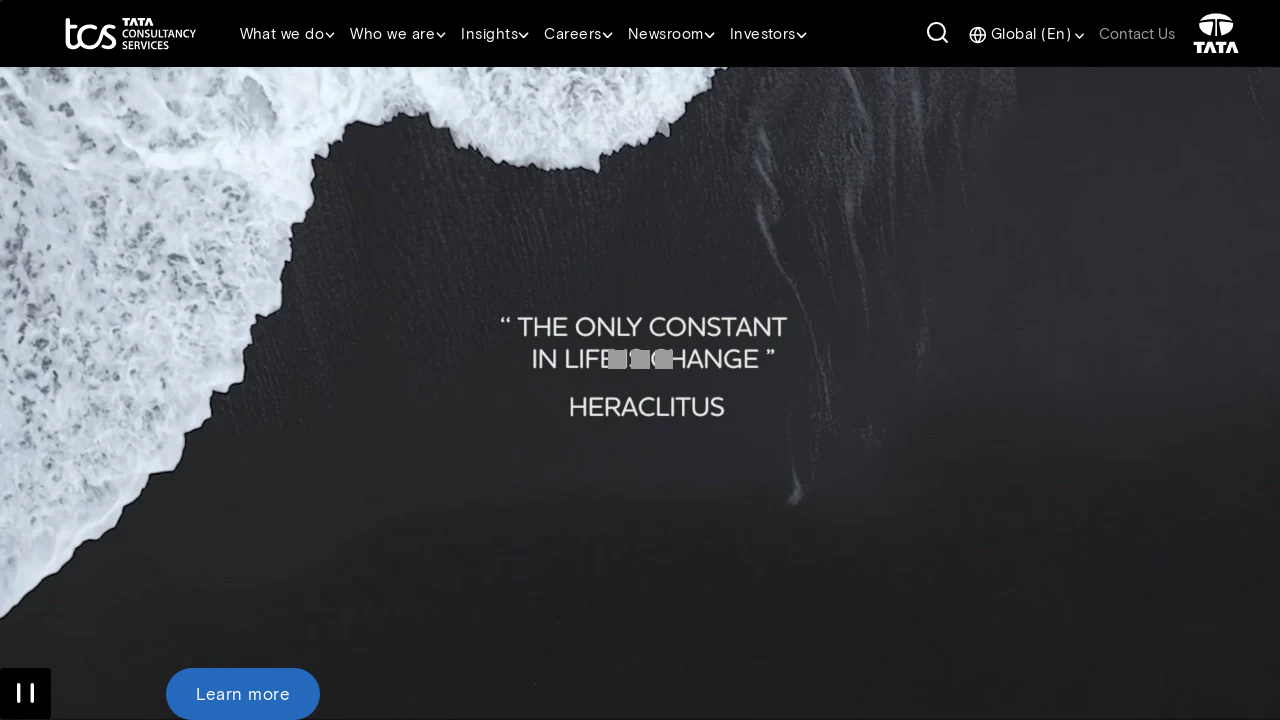

Retrieved all cookies from browser context
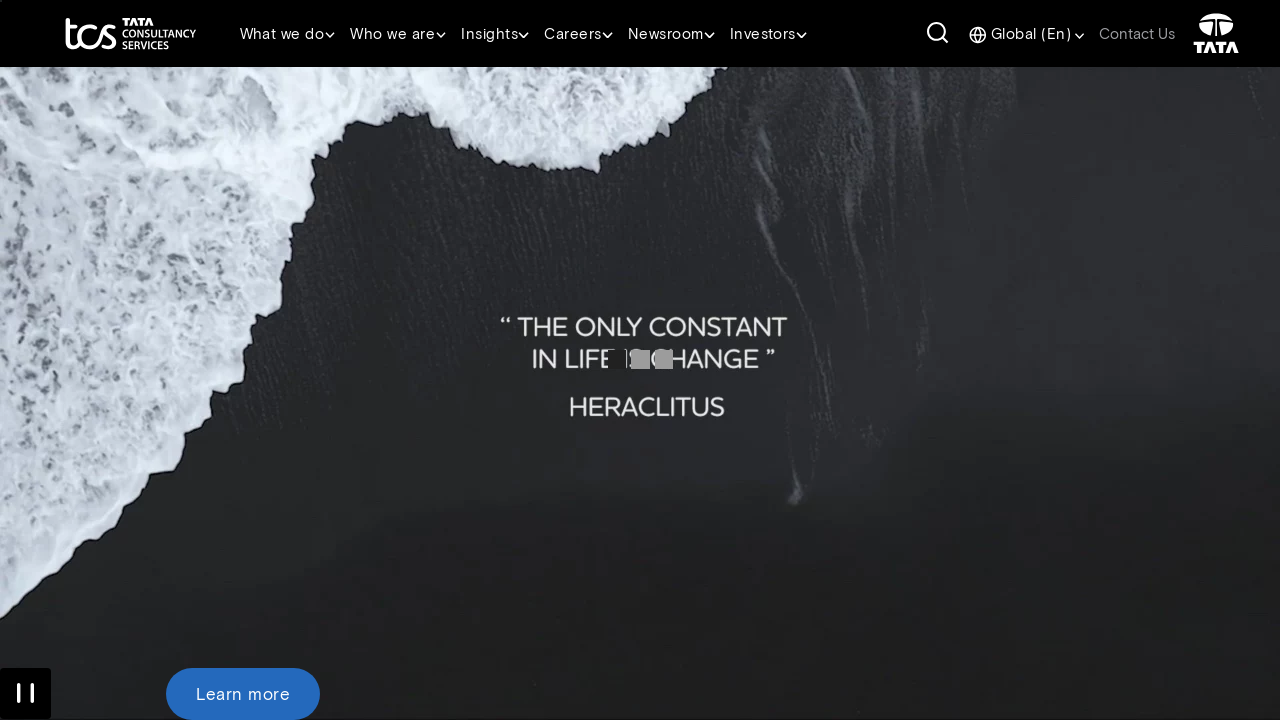

Extracted 'company' cookie from cookies list
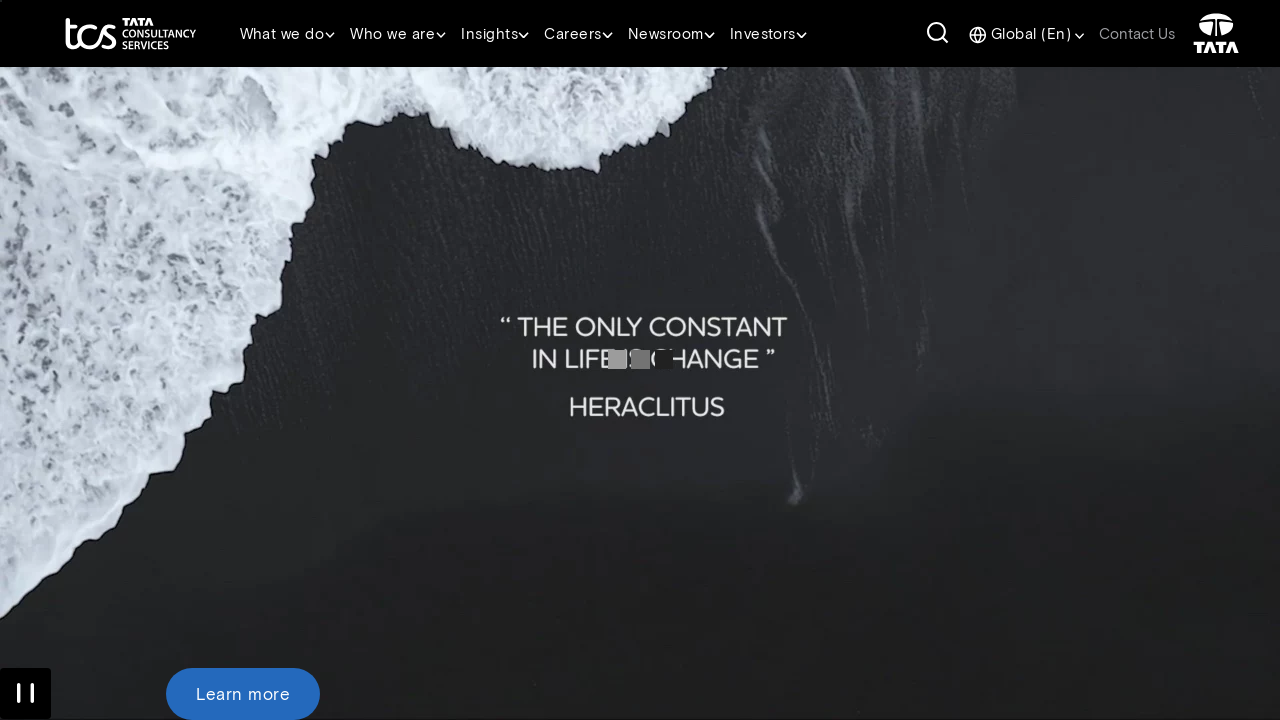

Verified that cookie 'company' exists
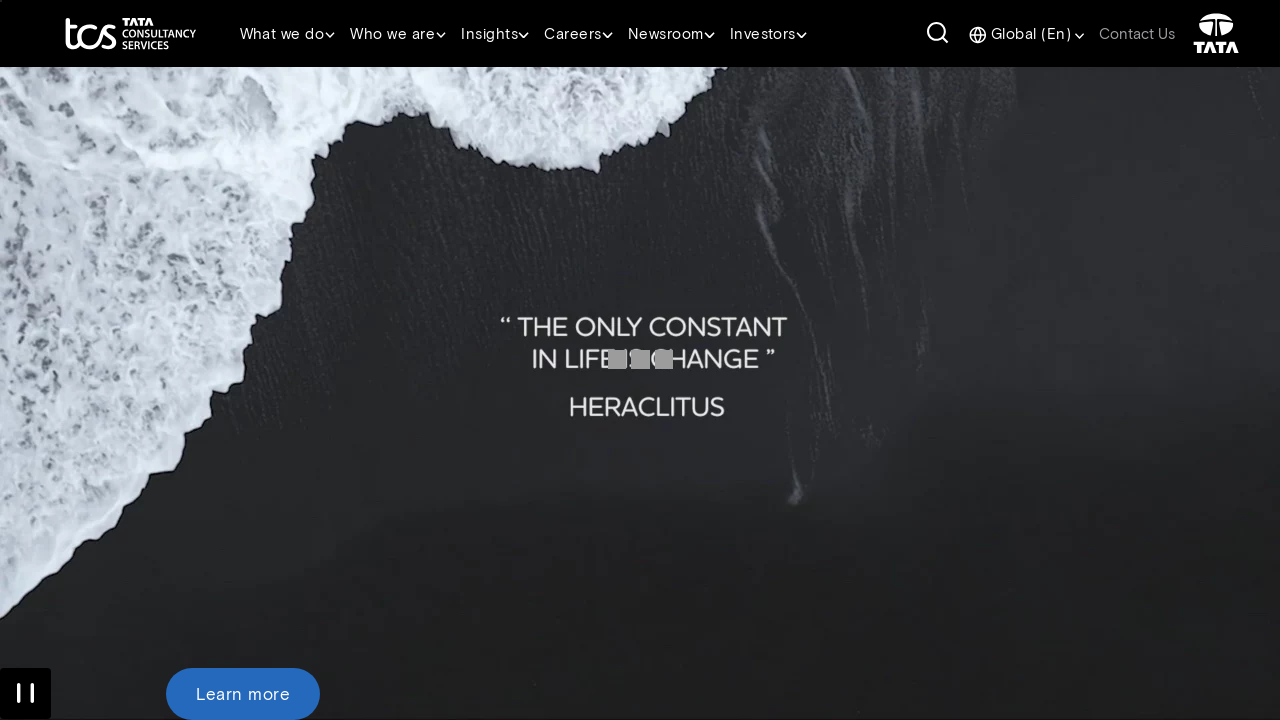

Verified that cookie 'company' has correct value 'Wipro'
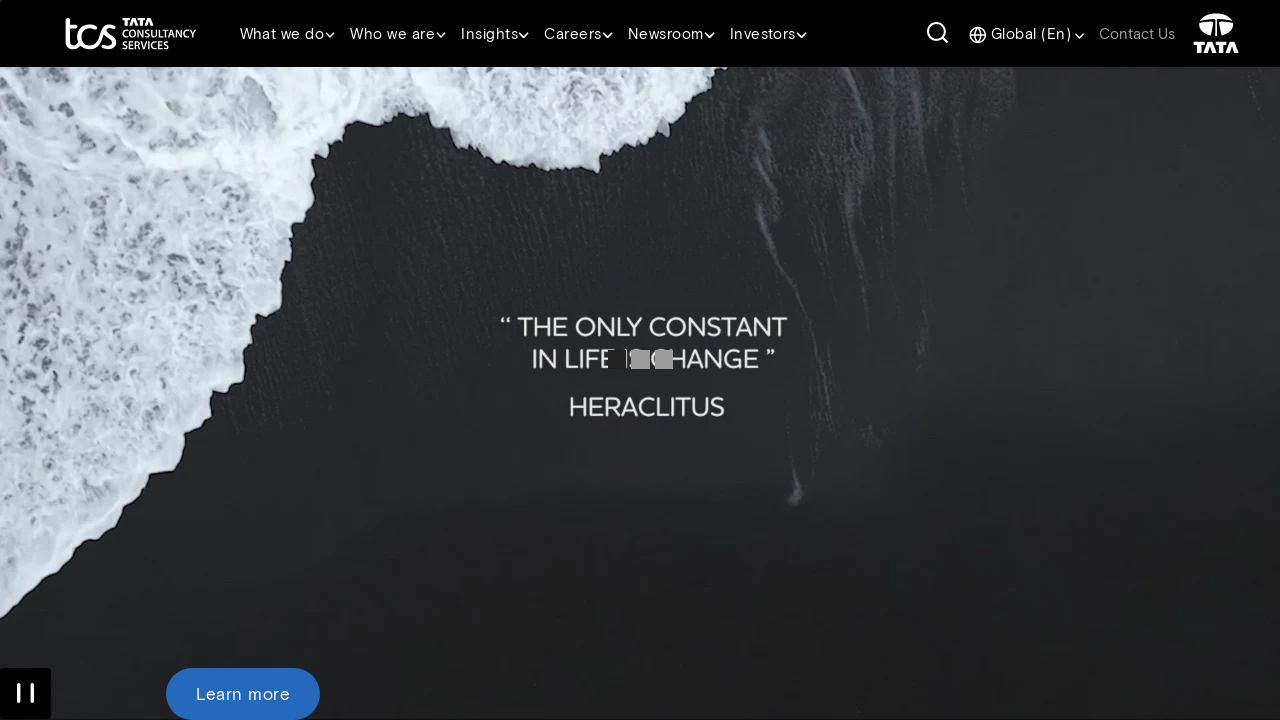

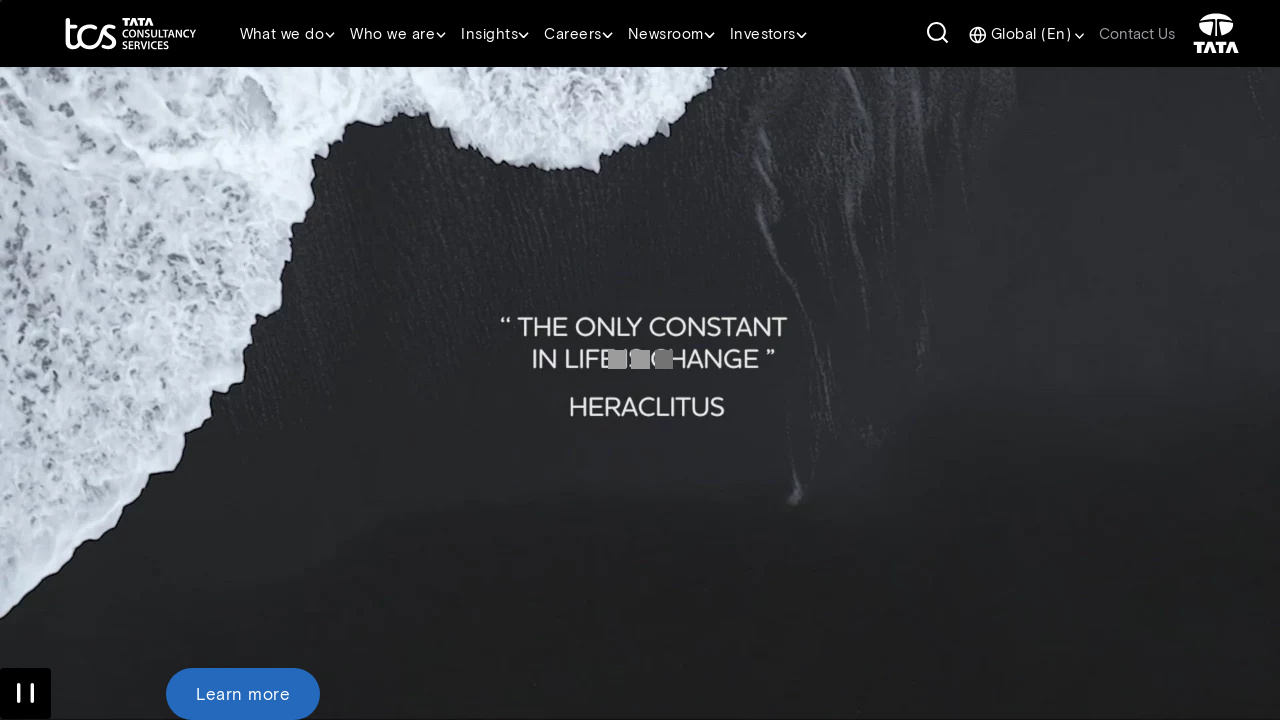